Tests double-click and right-click functionality on buttons and verifies the resulting text messages

Starting URL: https://demoqa.com/buttons

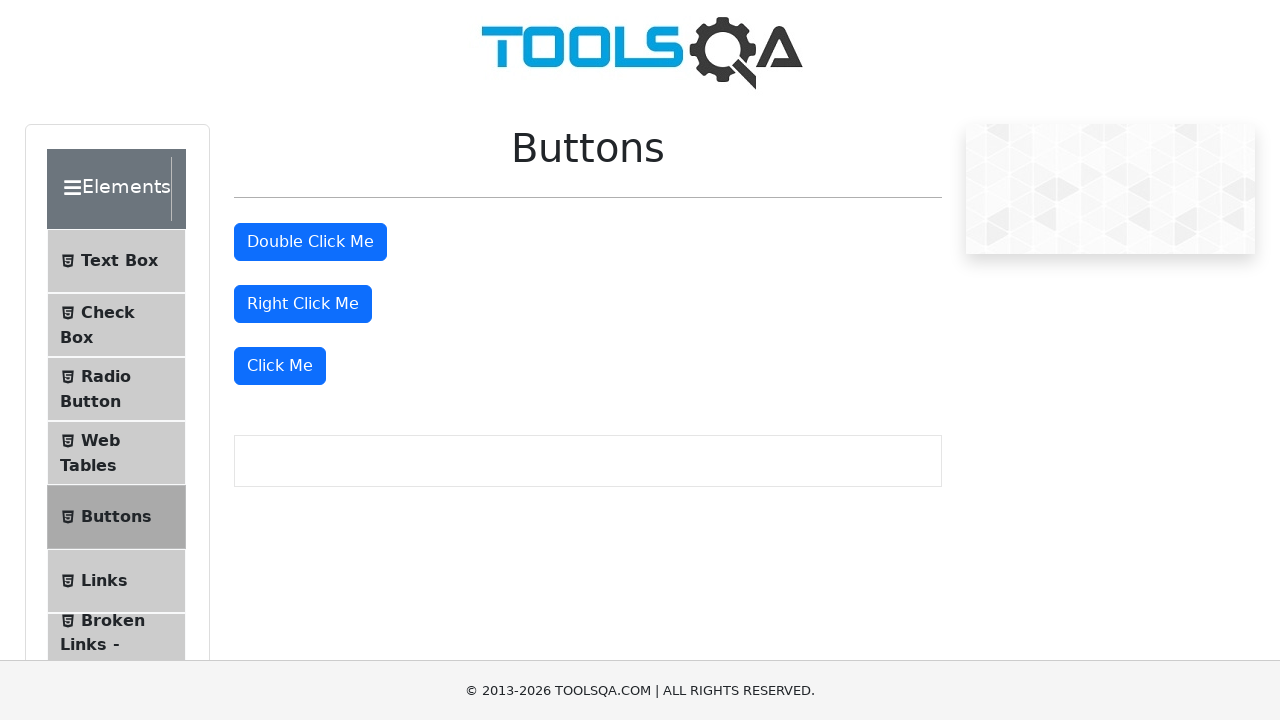

Set viewport size to 1920x1080
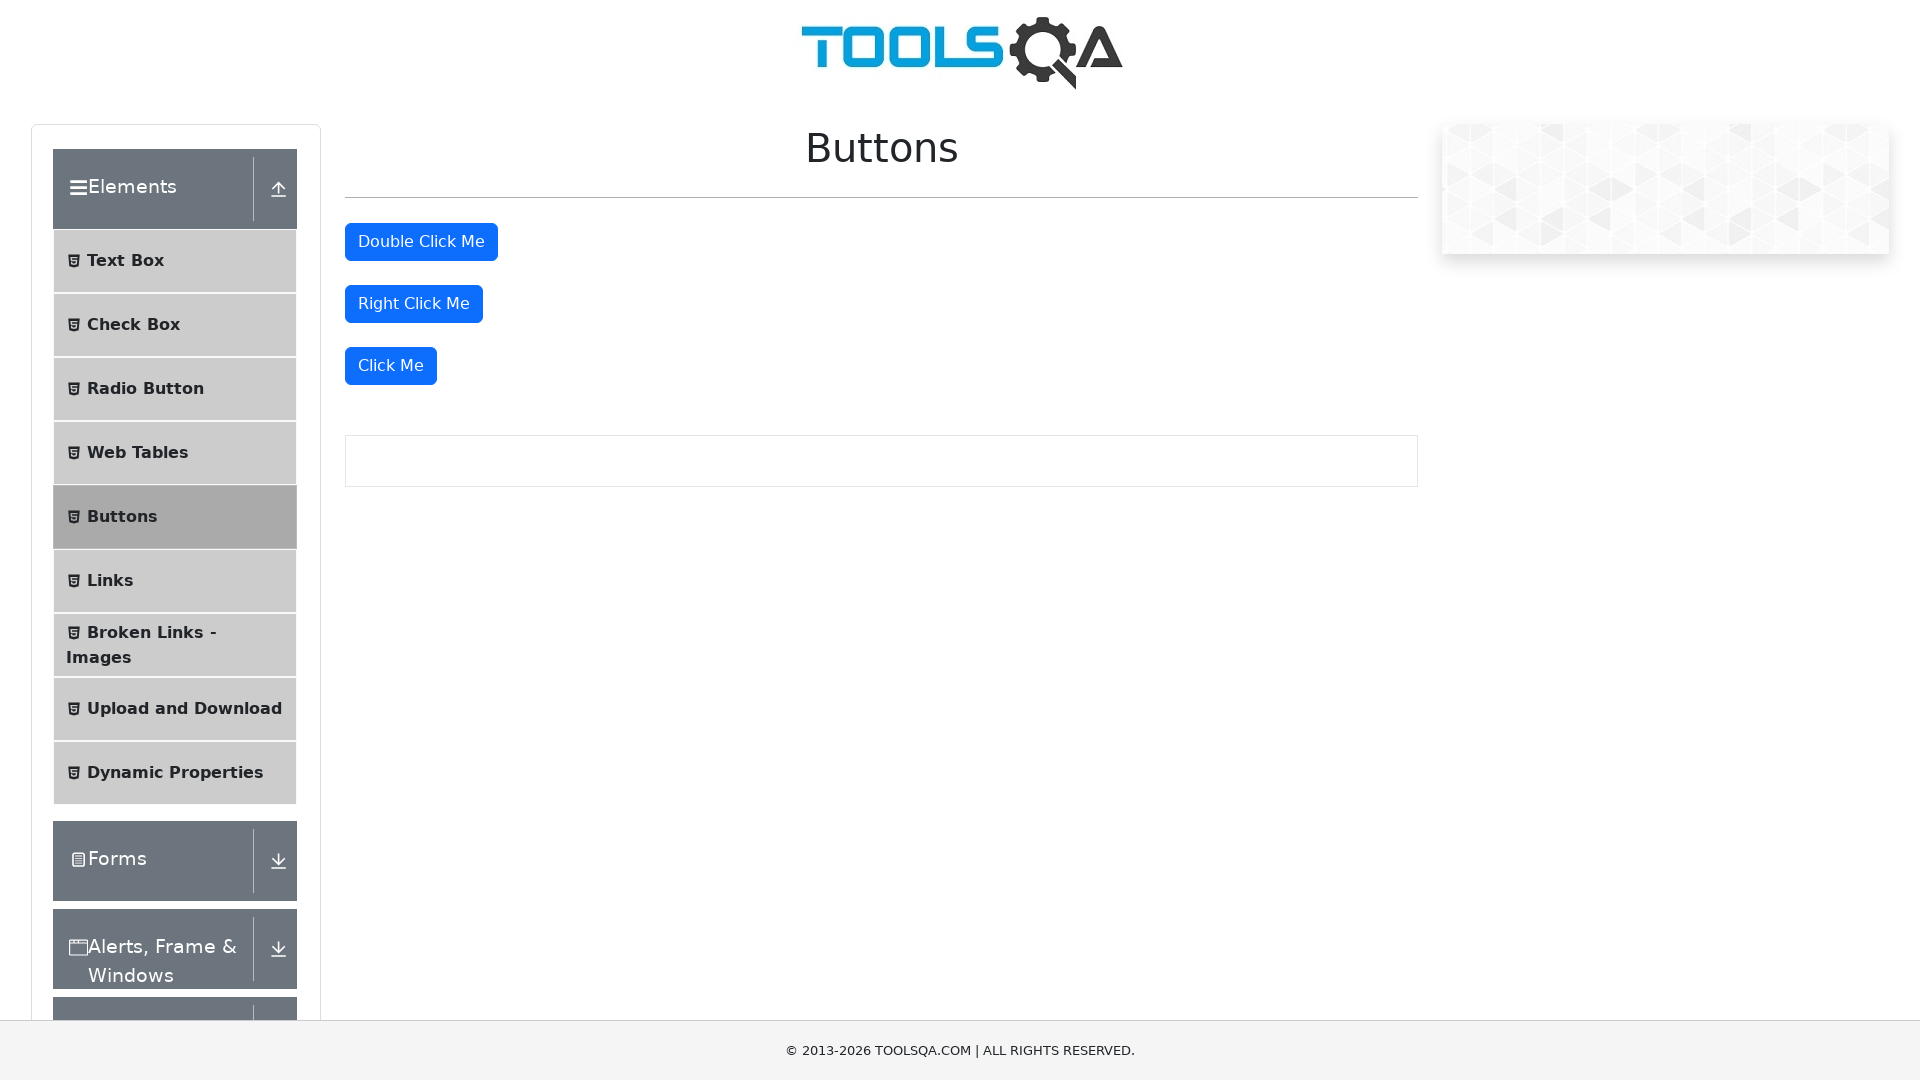

Located the 'Double Click Me' button
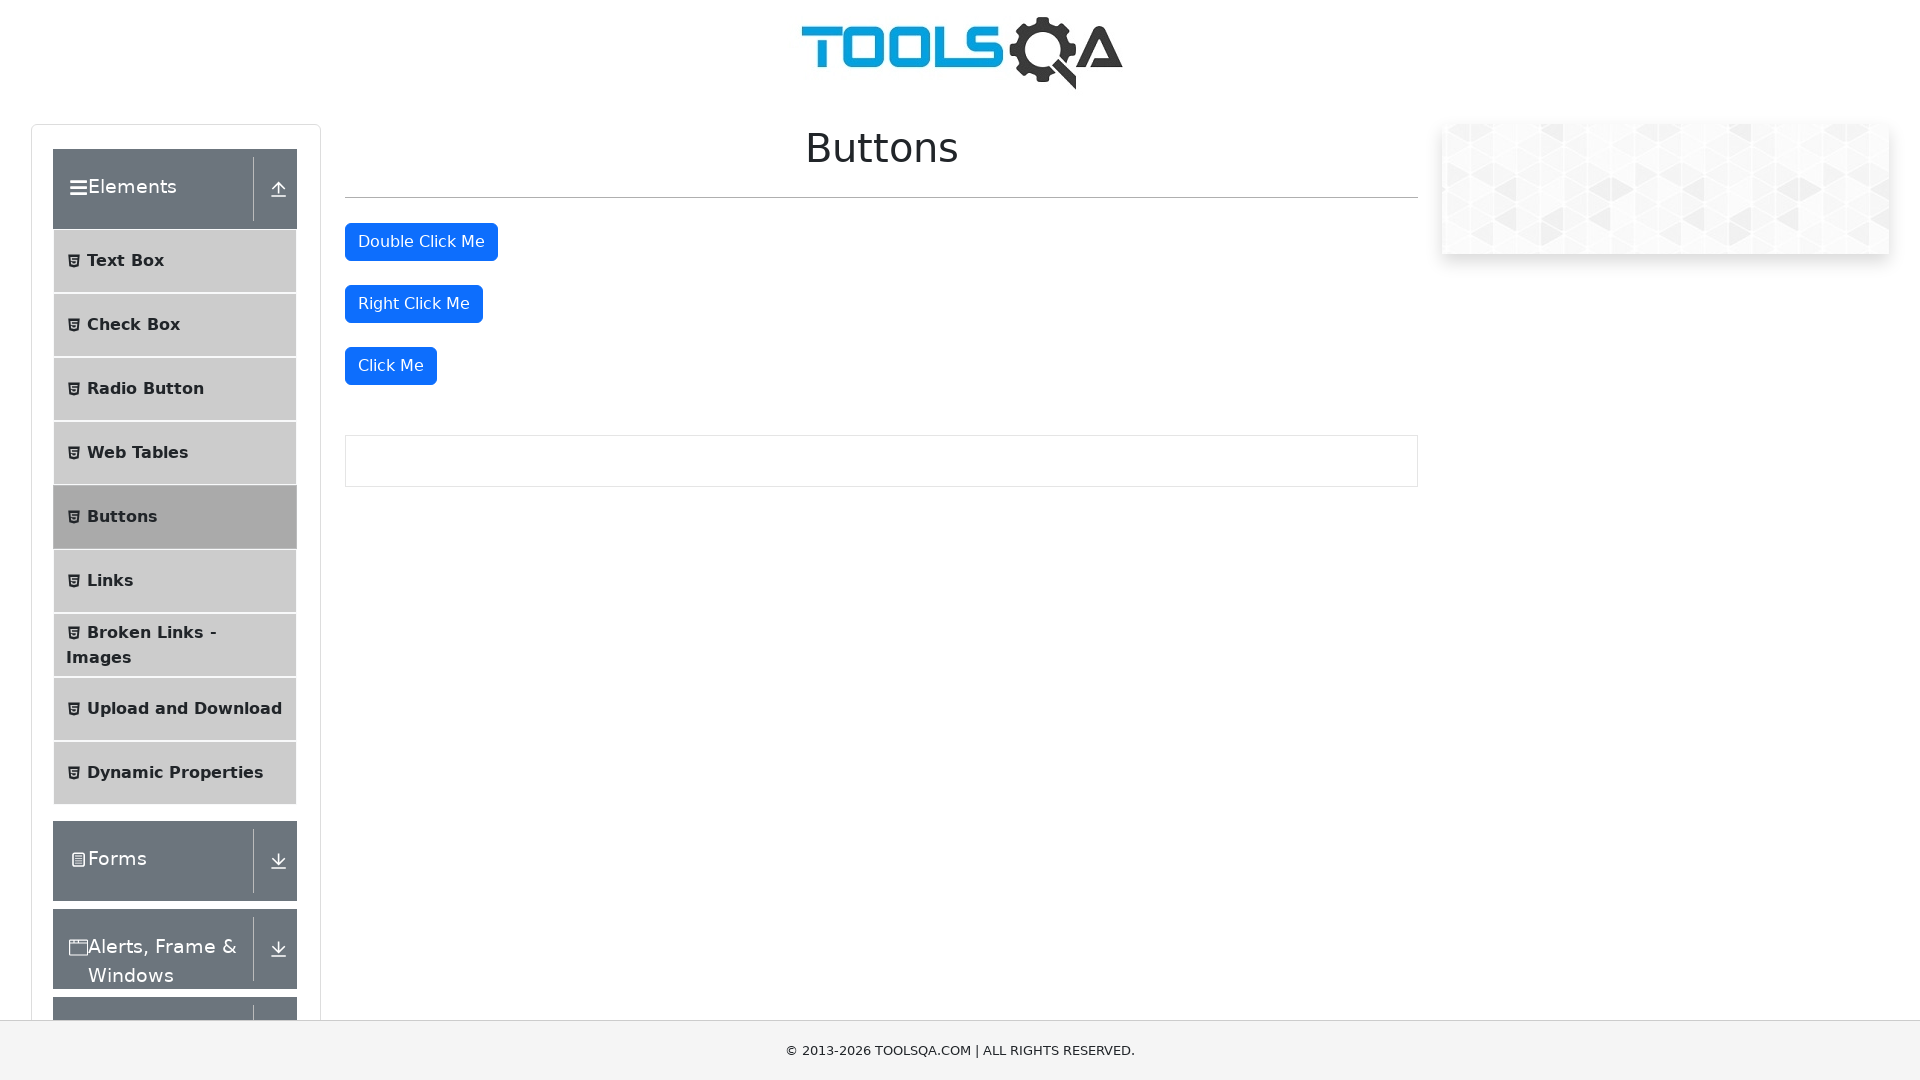

Double-clicked the 'Double Click Me' button at (421, 242) on button:has-text('Double Click Me')
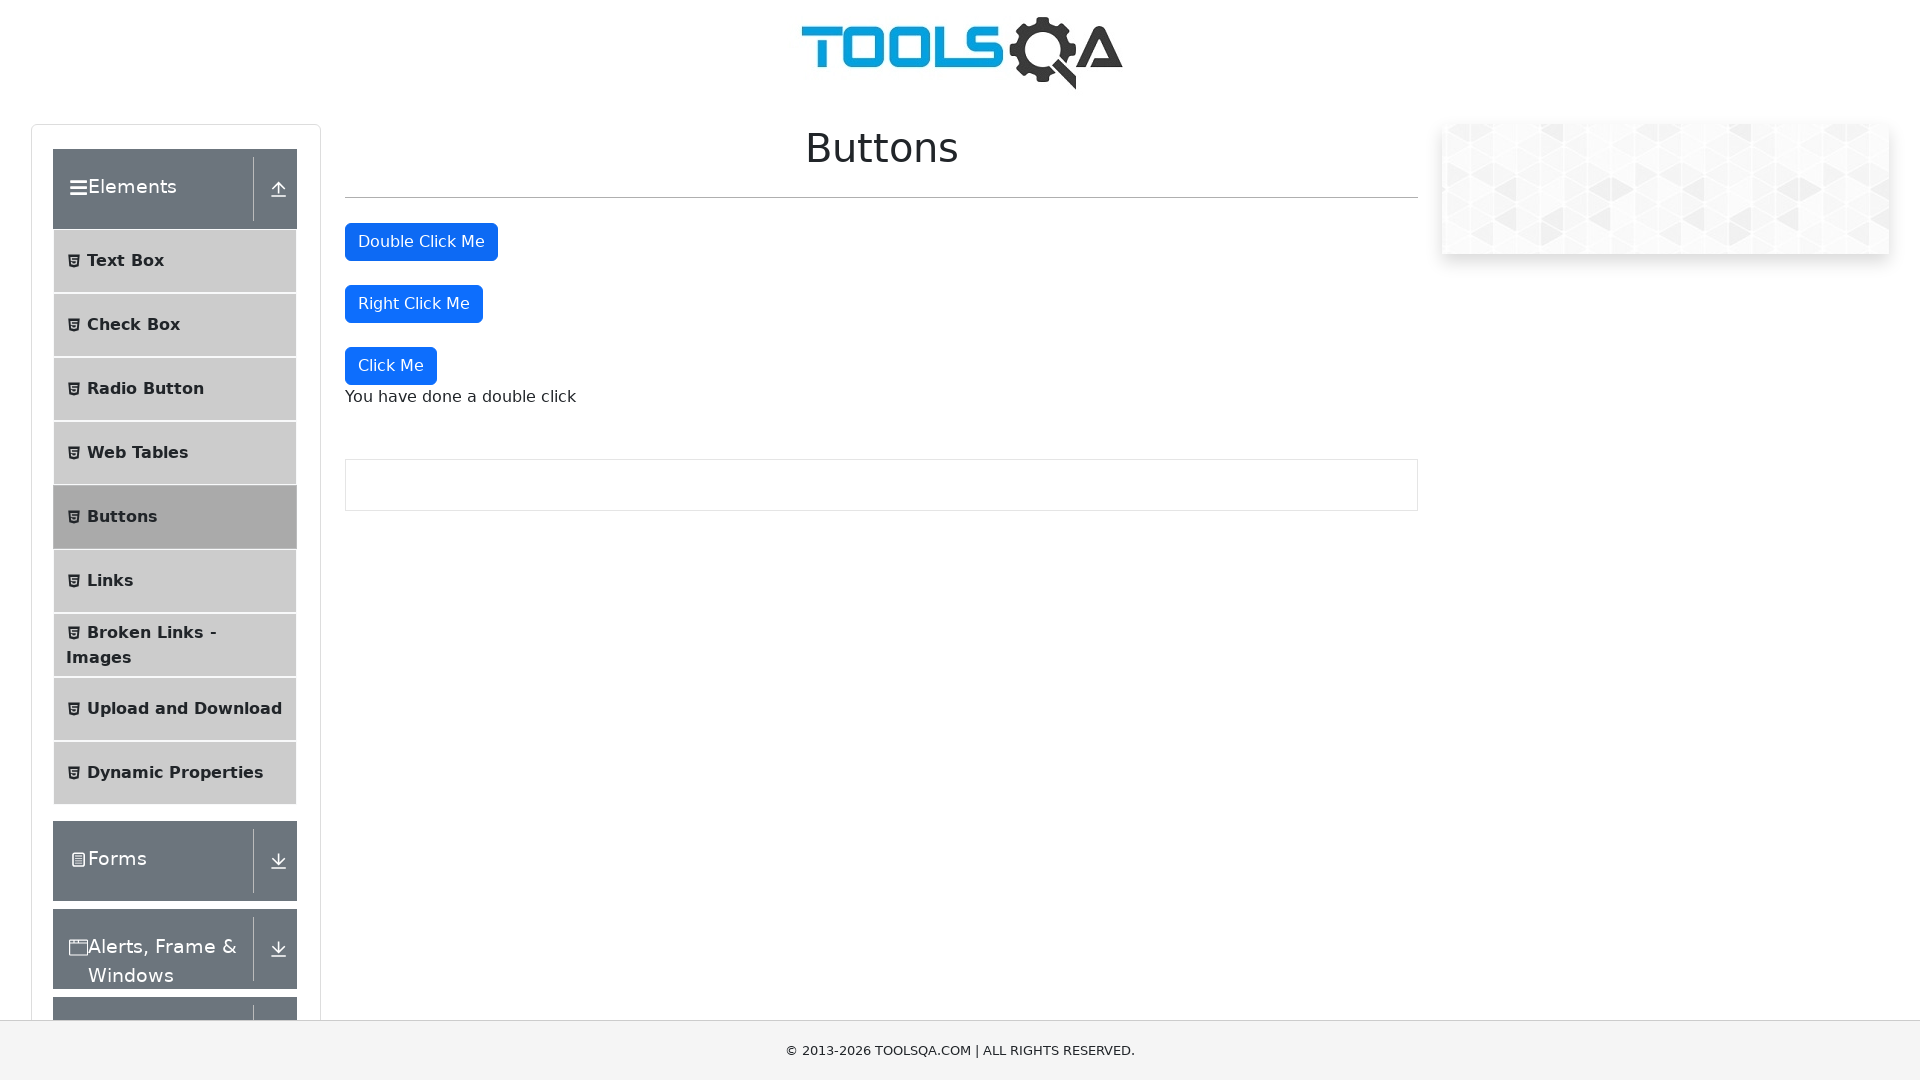

Located the 'Right Click Me' button
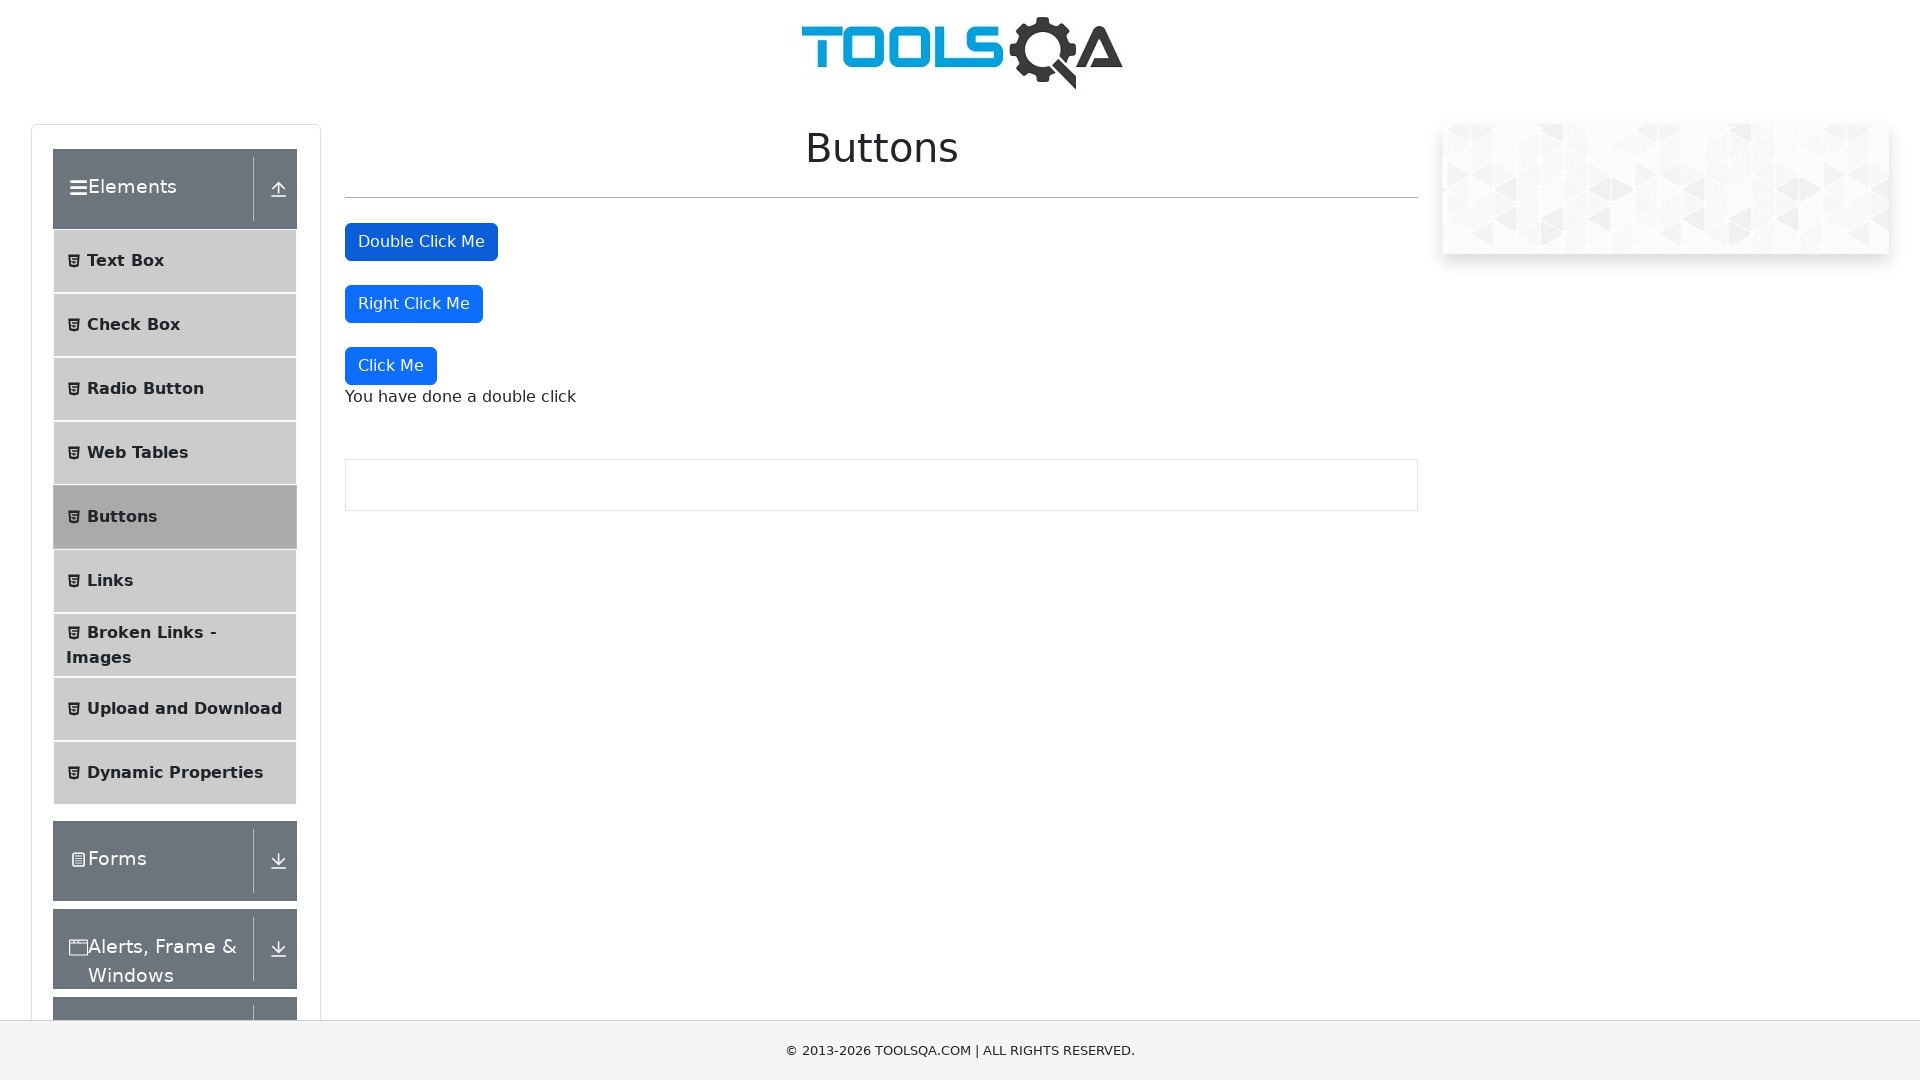

Right-clicked the 'Right Click Me' button at (414, 304) on button:has-text('Right Click Me')
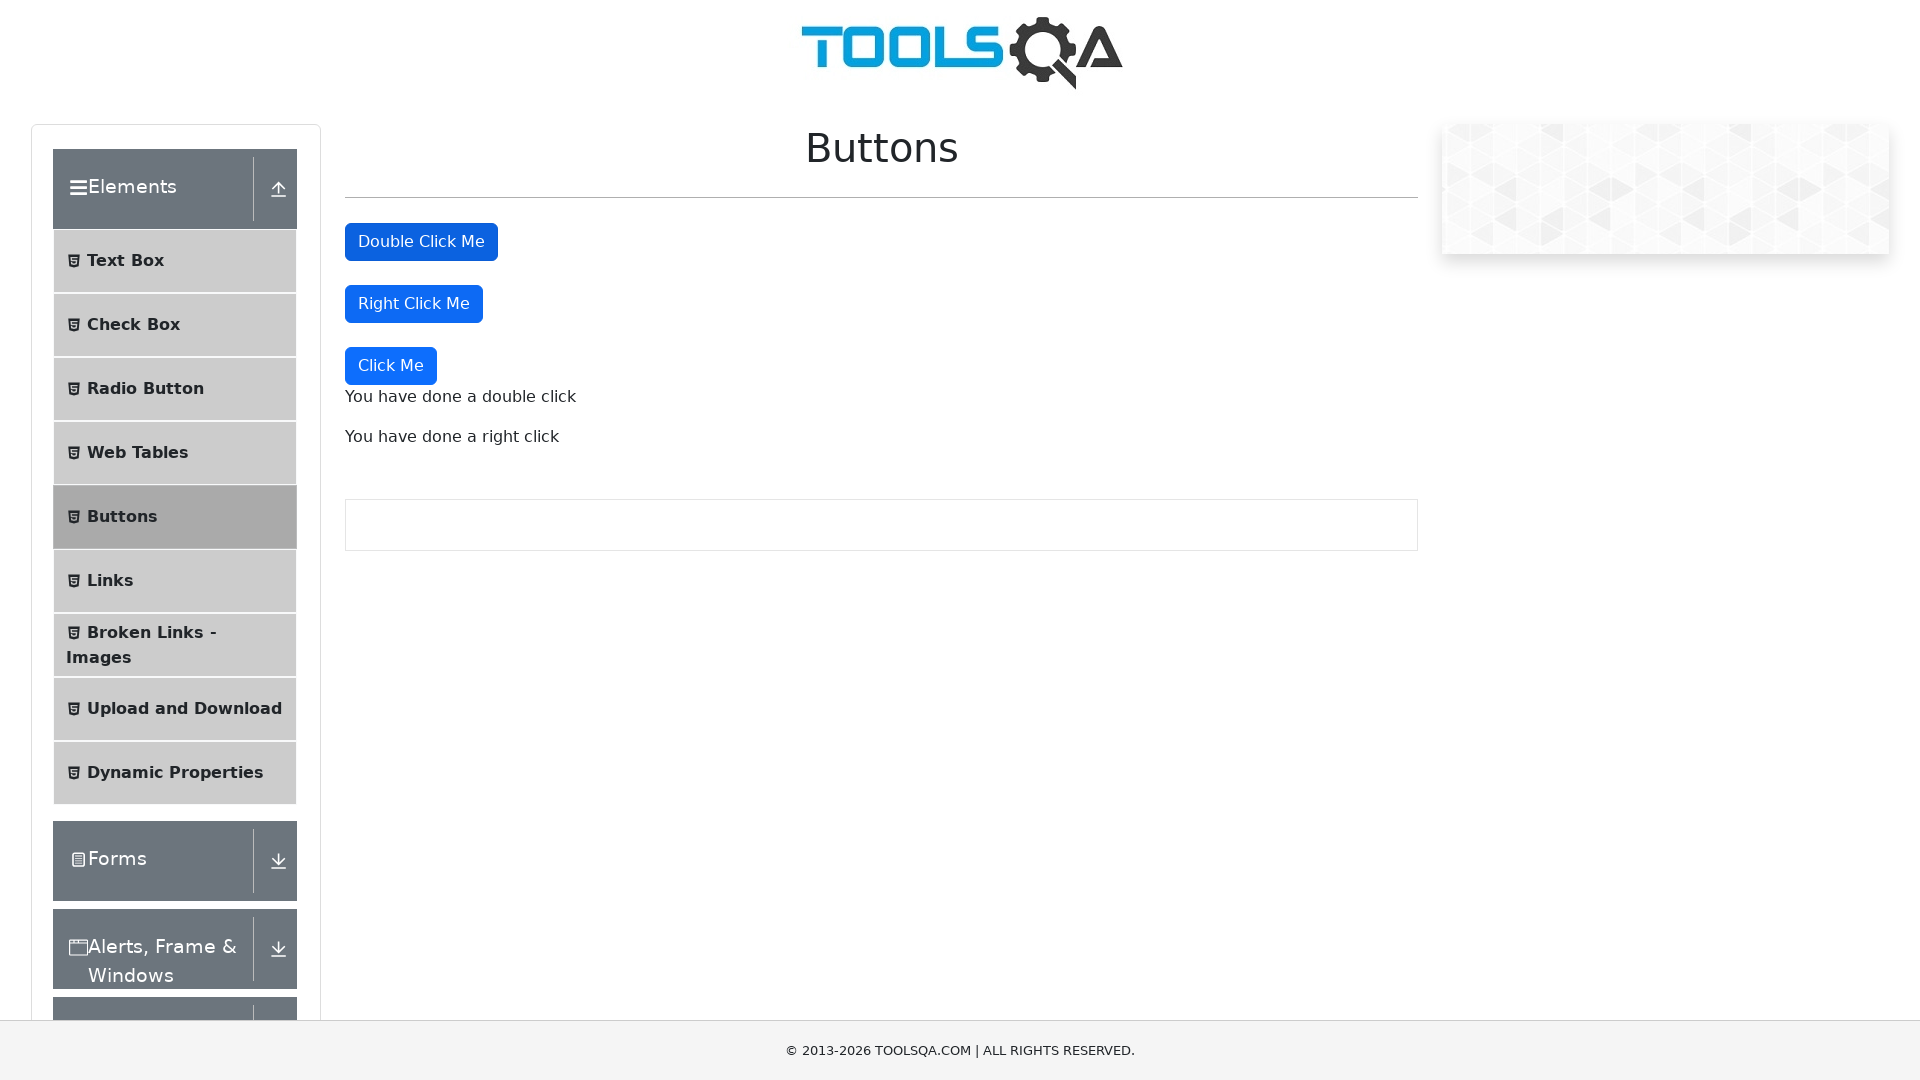

Located the double-click message element
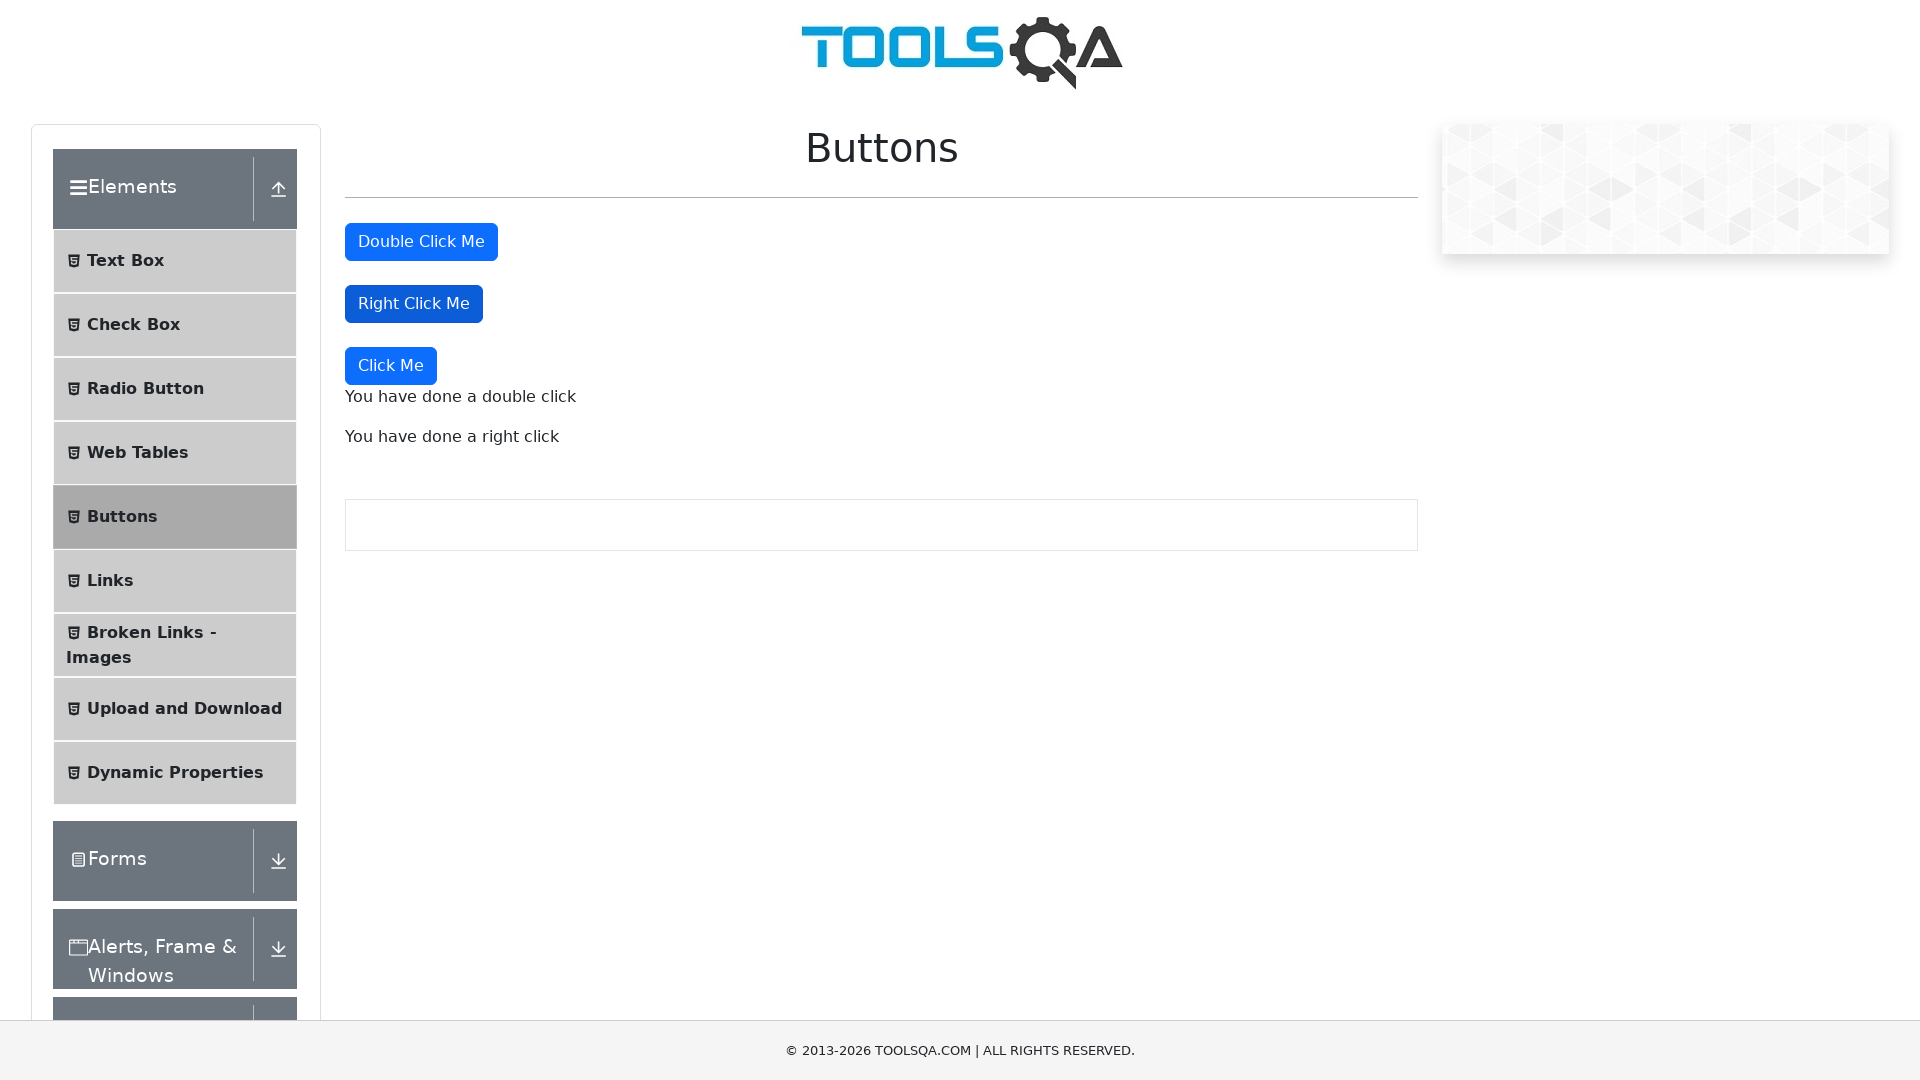

Verified double-click message is visible
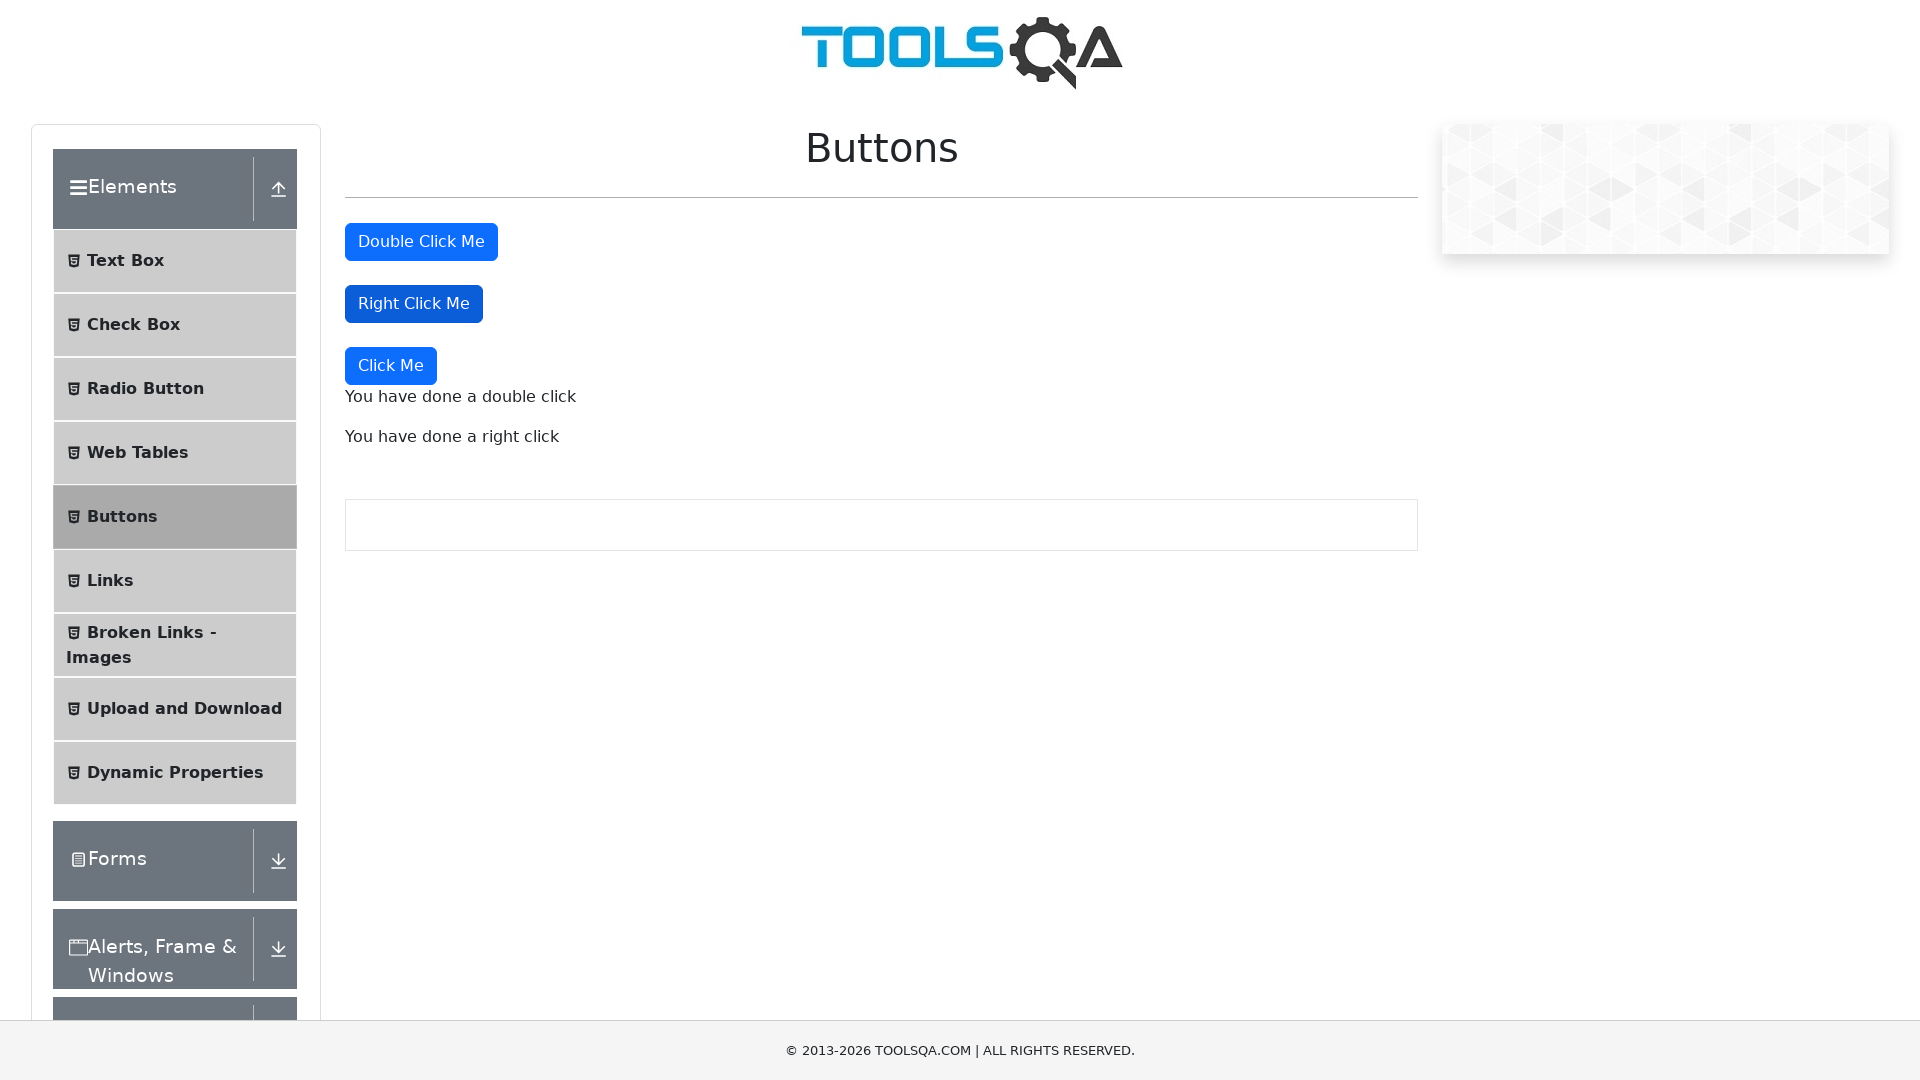

Verified double-click message text is 'You have done a double click'
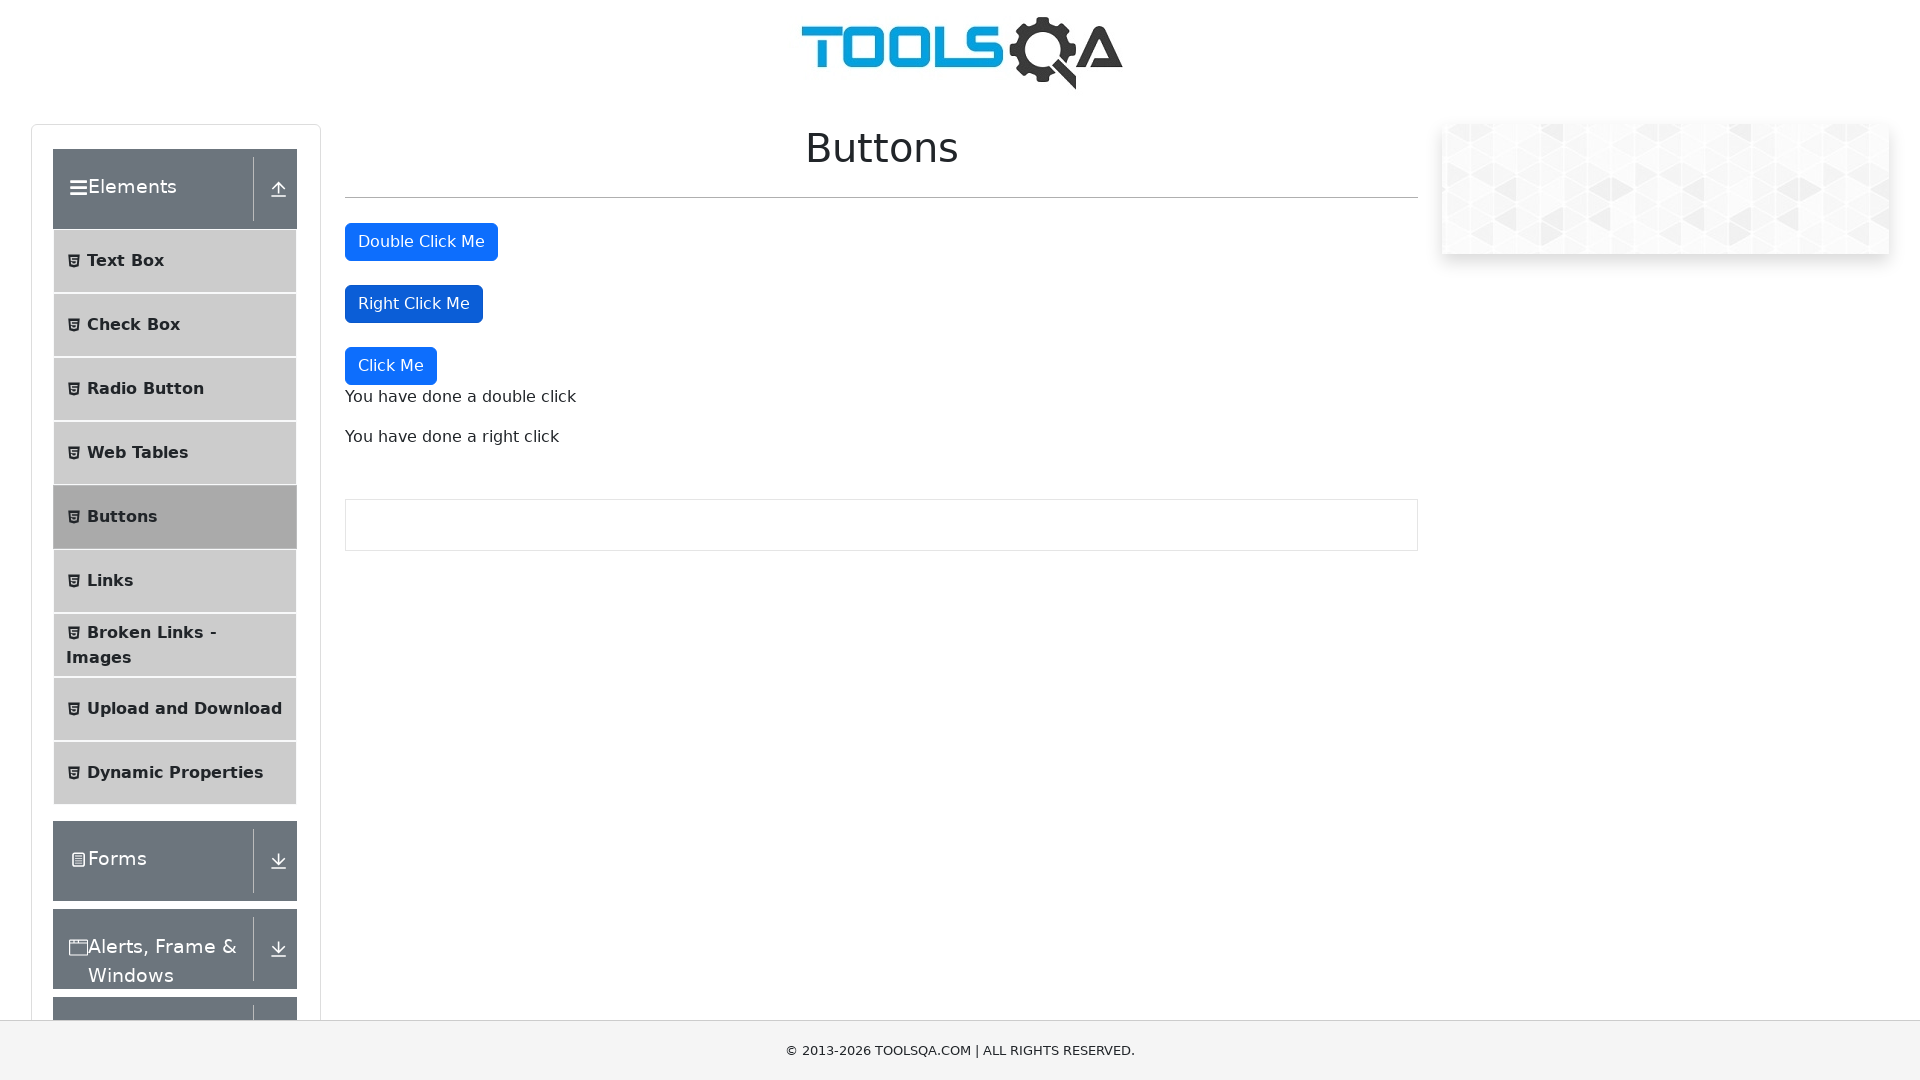

Located the right-click message element
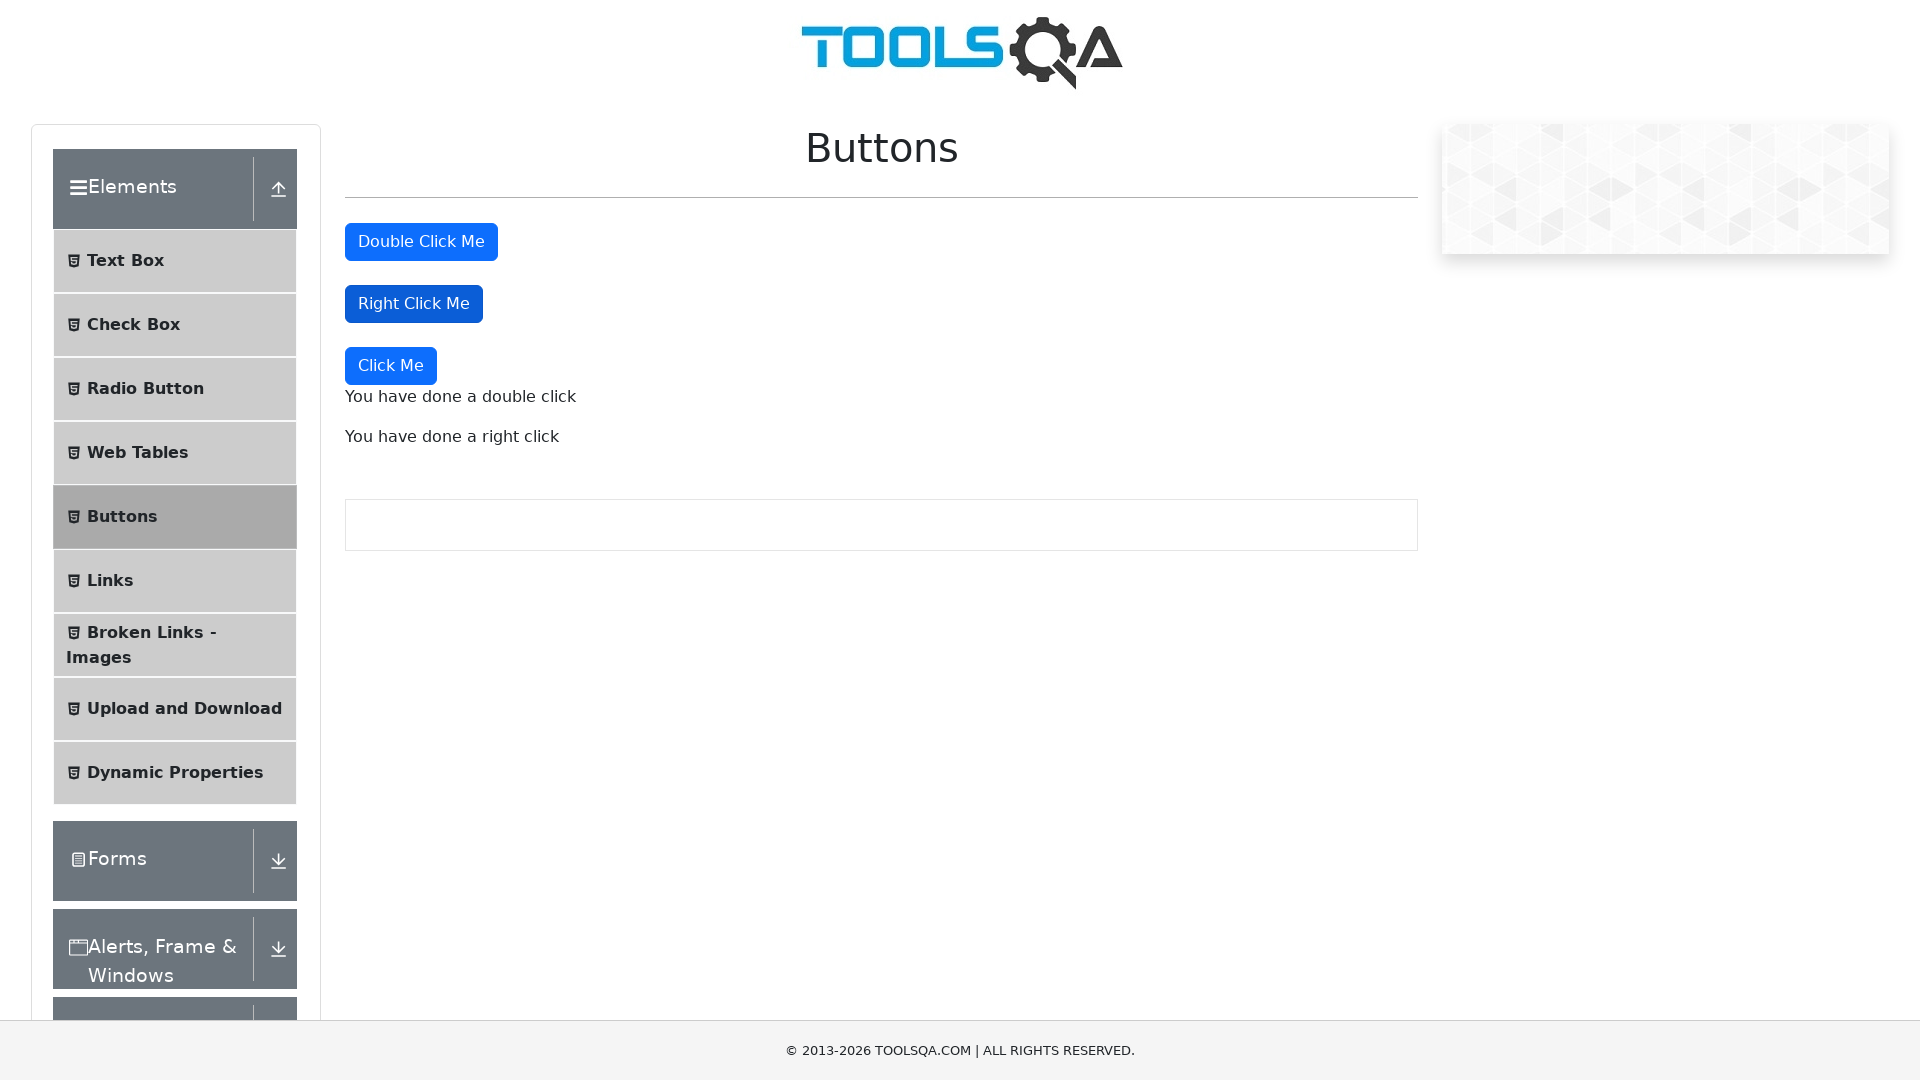

Verified right-click message is visible
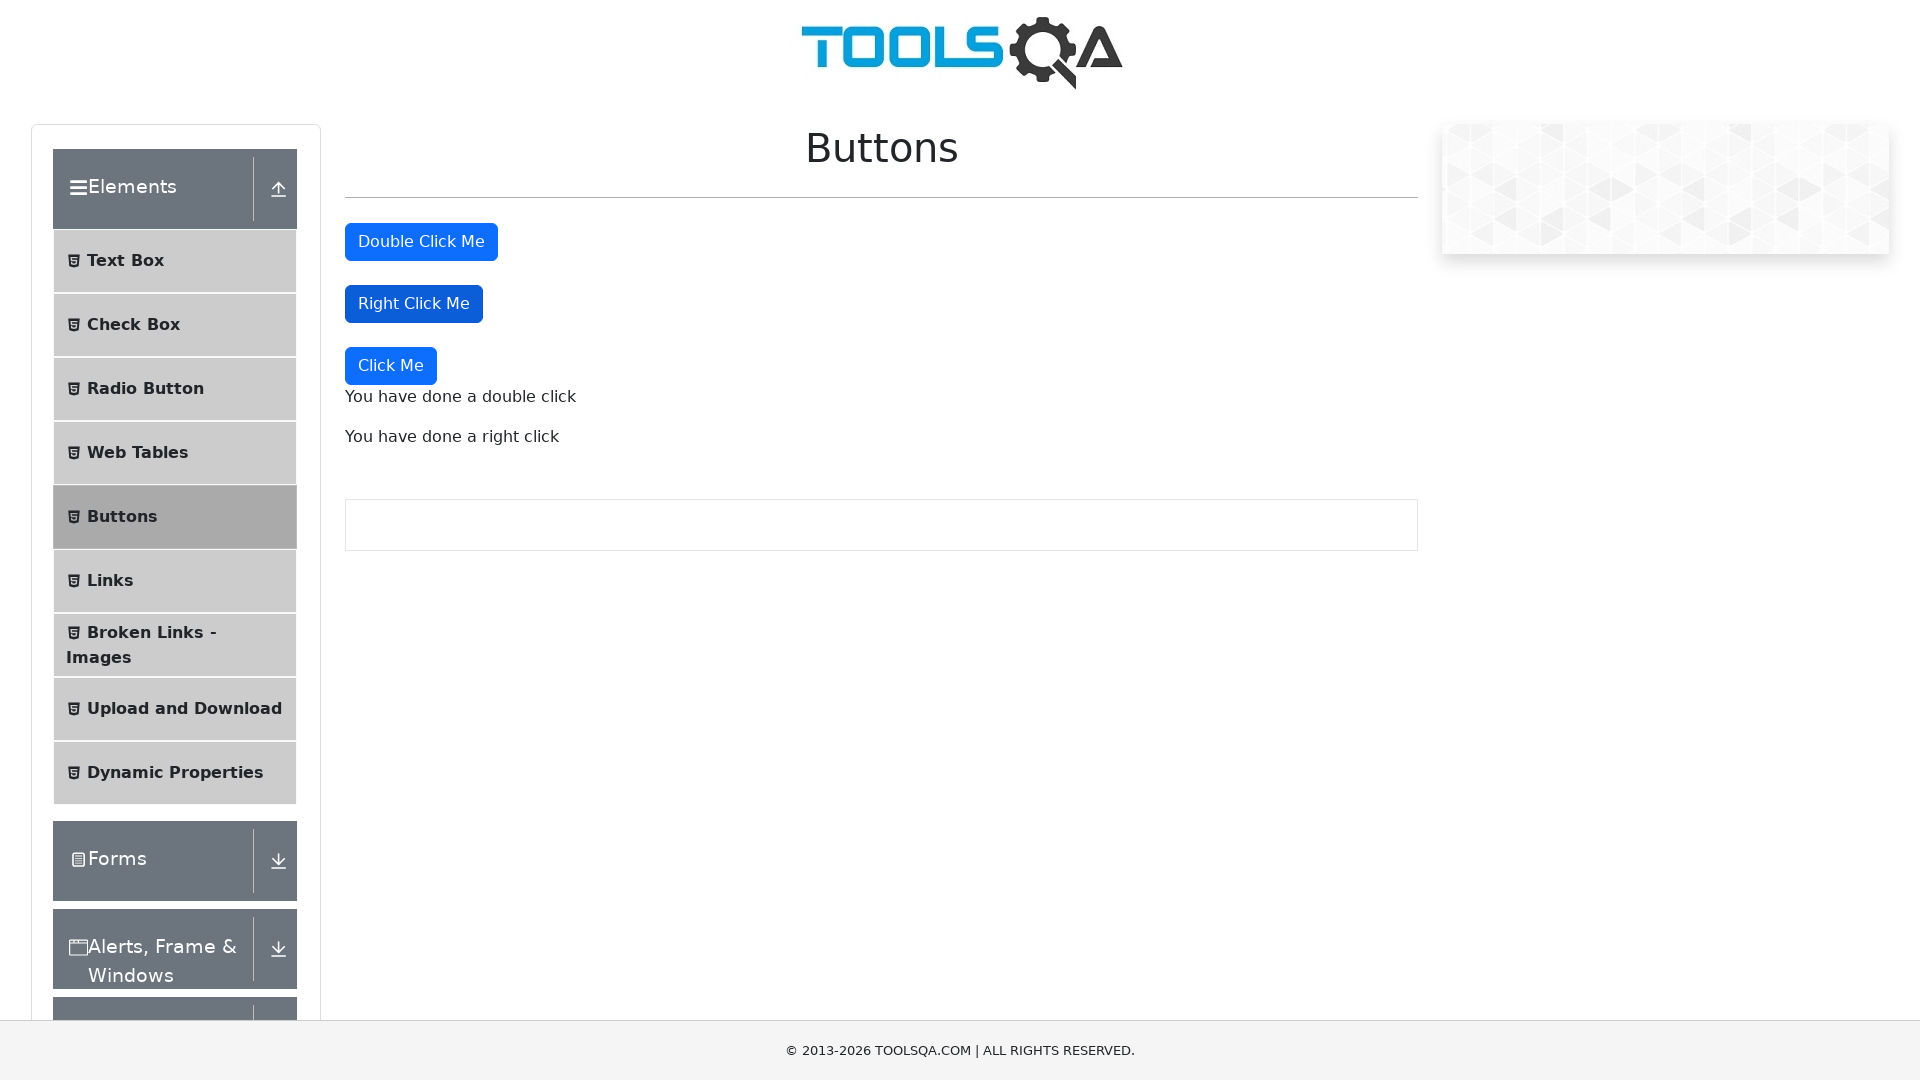

Verified right-click message text is 'You have done a right click'
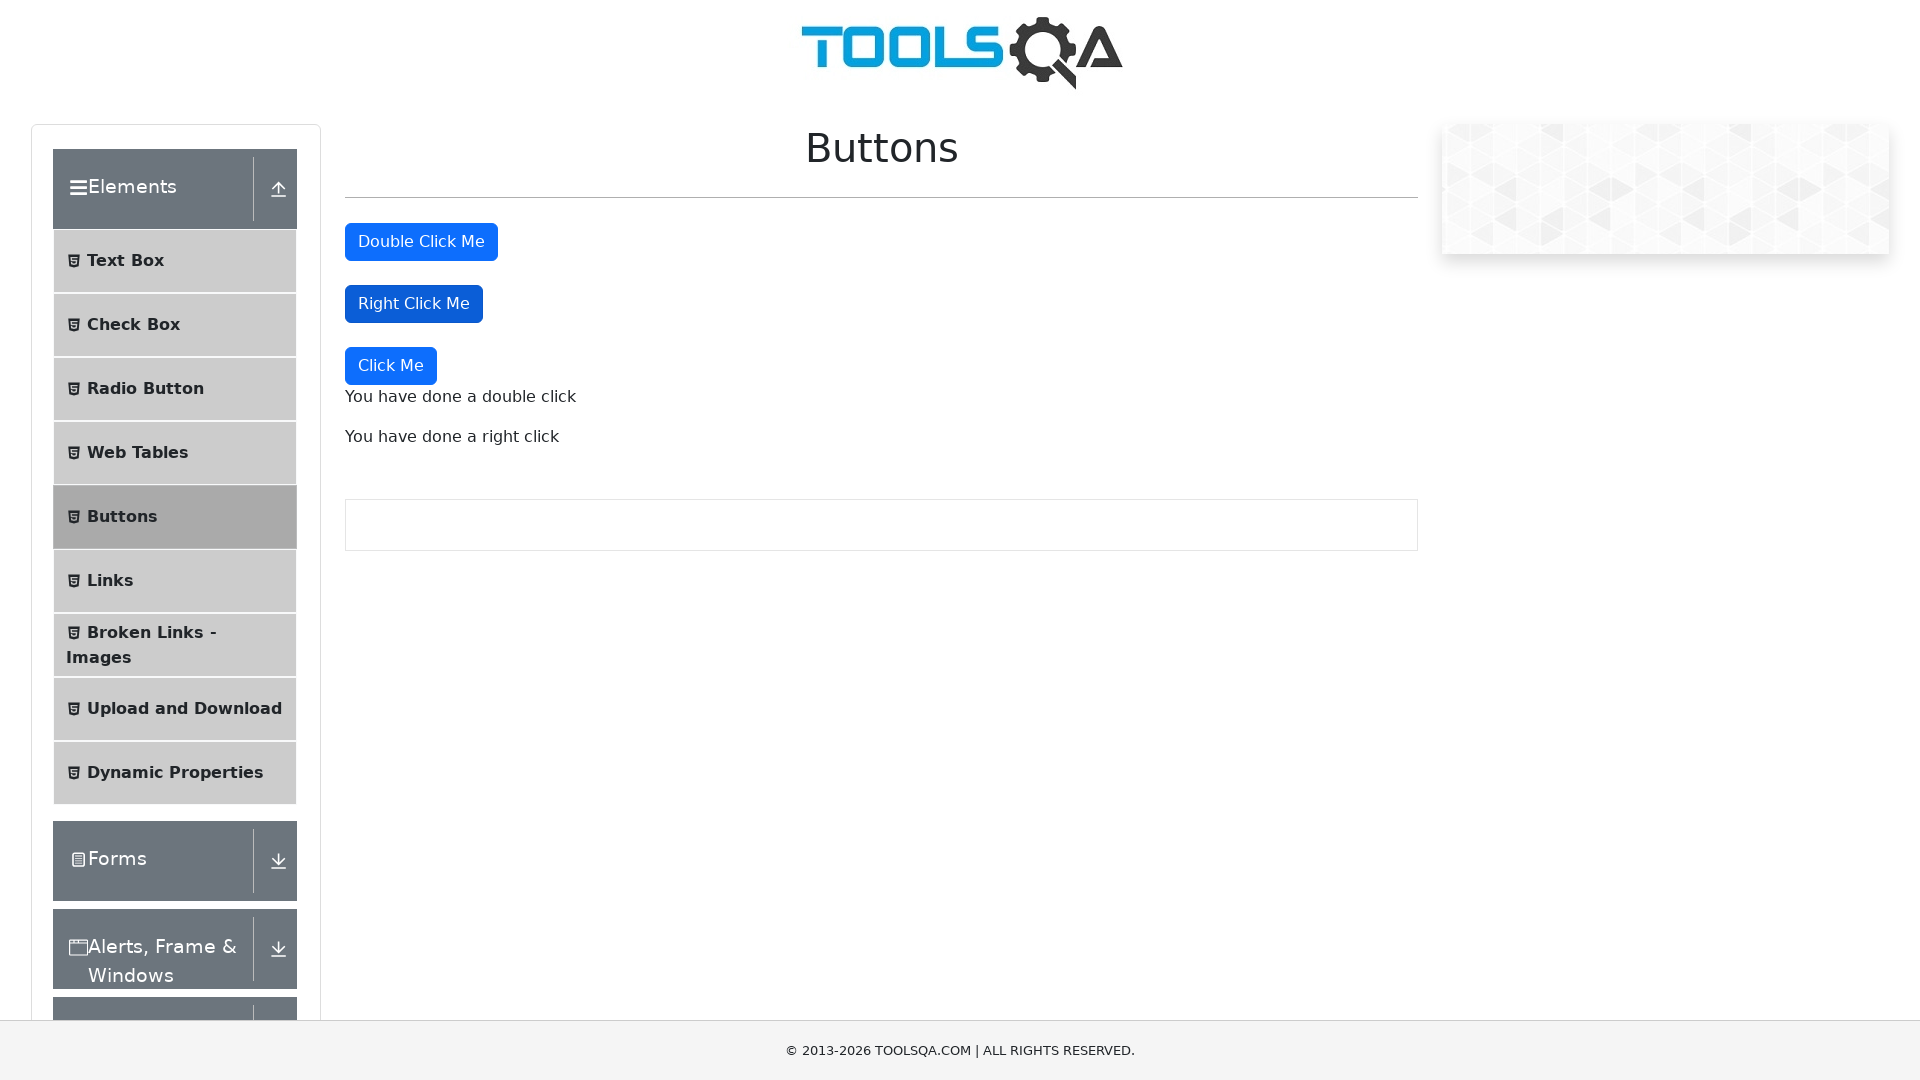

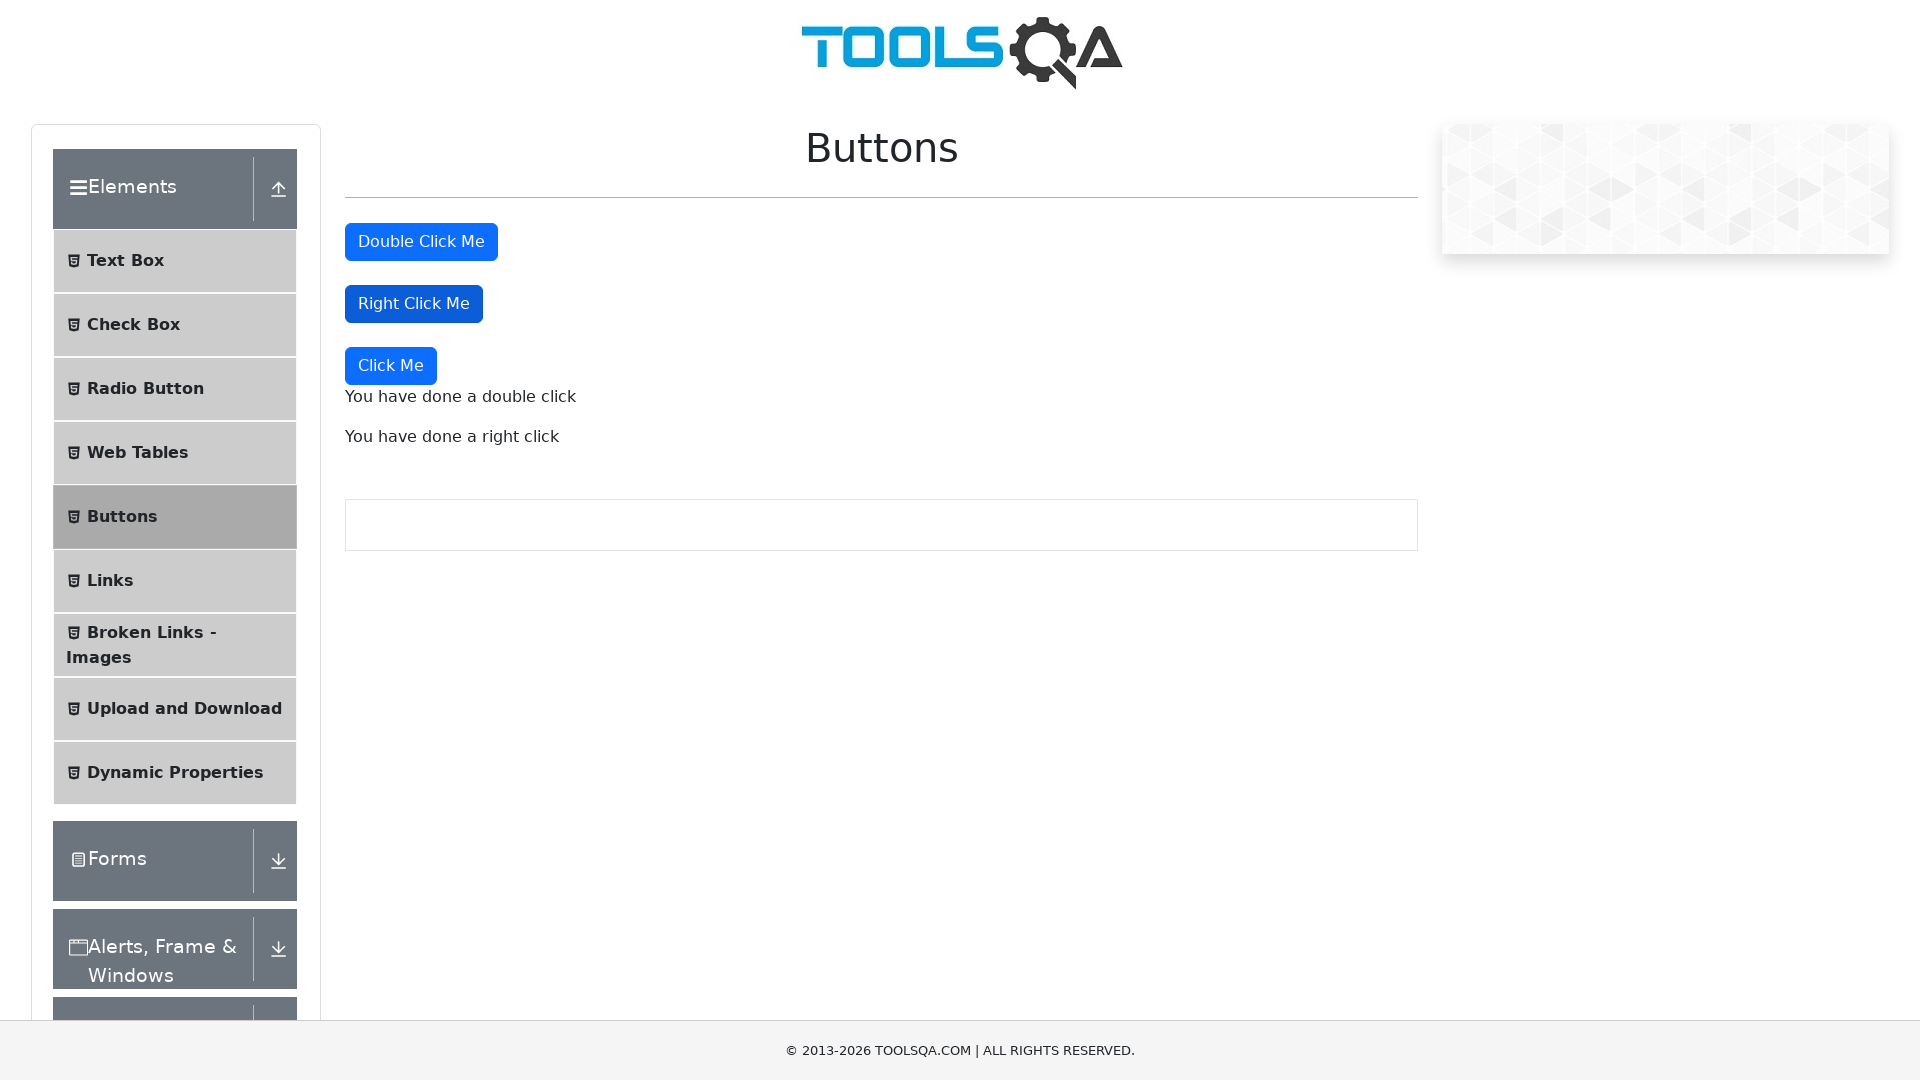